Tests opening multiple windows by clicking a button that triggers new window creation on a window handles practice page

Starting URL: https://www.hyrtutorials.com/p/window-handles-practice.html

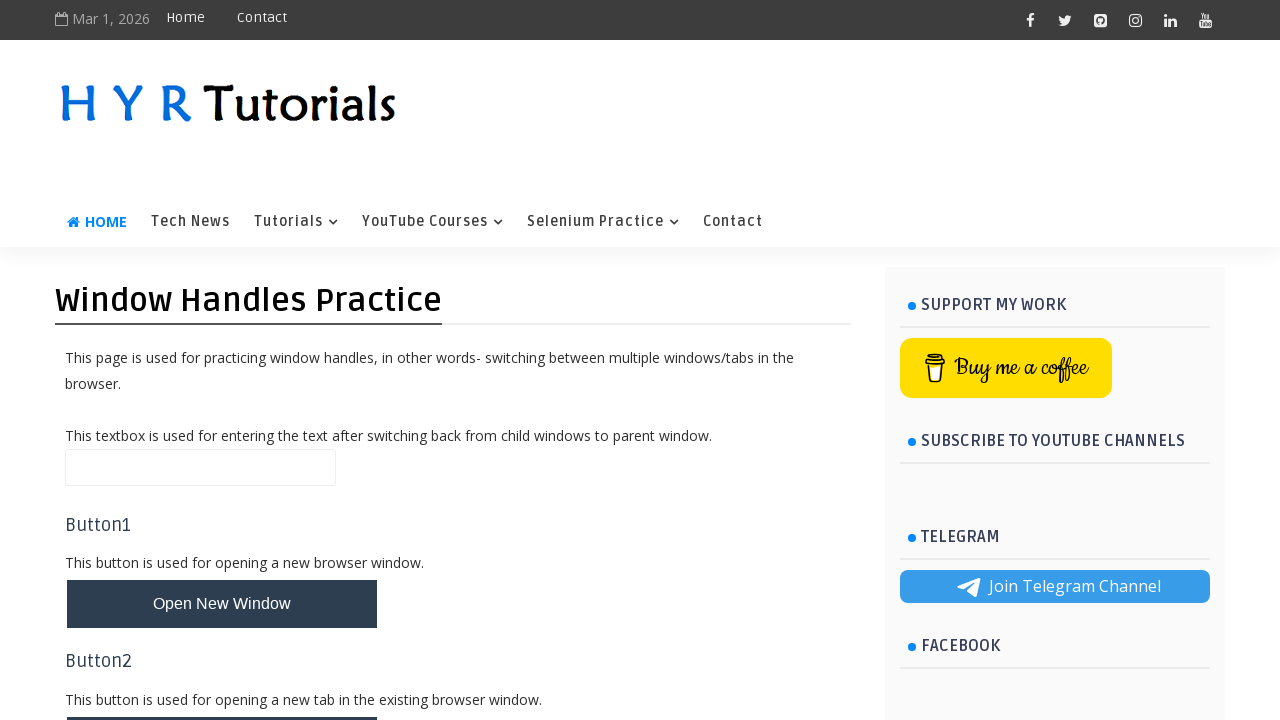

Clicked button to open new windows at (222, 361) on #newWindowsBtn
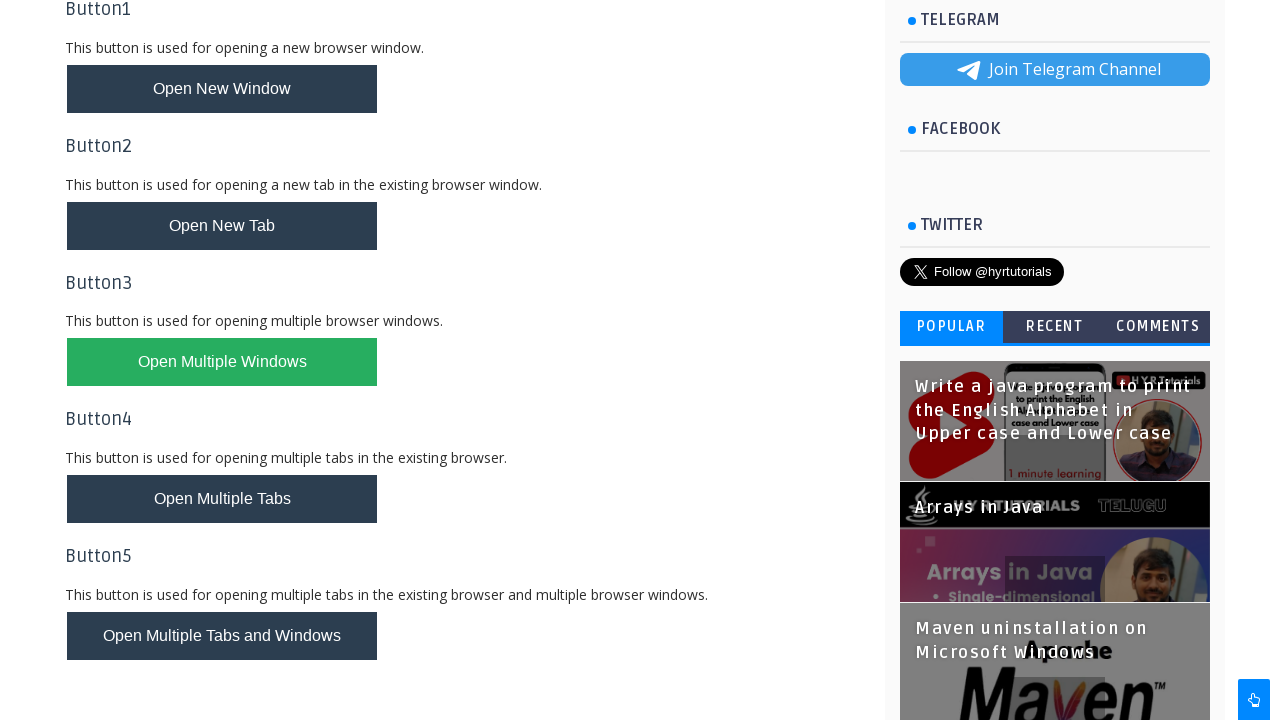

Waited for new windows to open
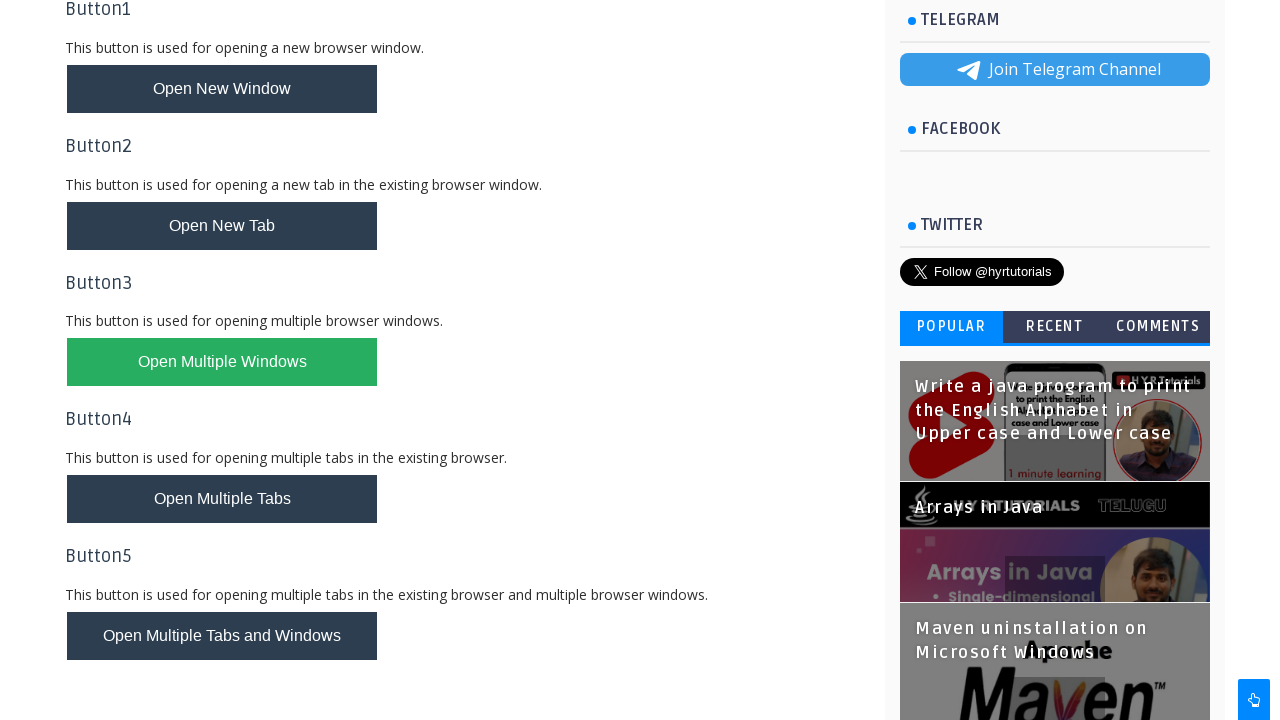

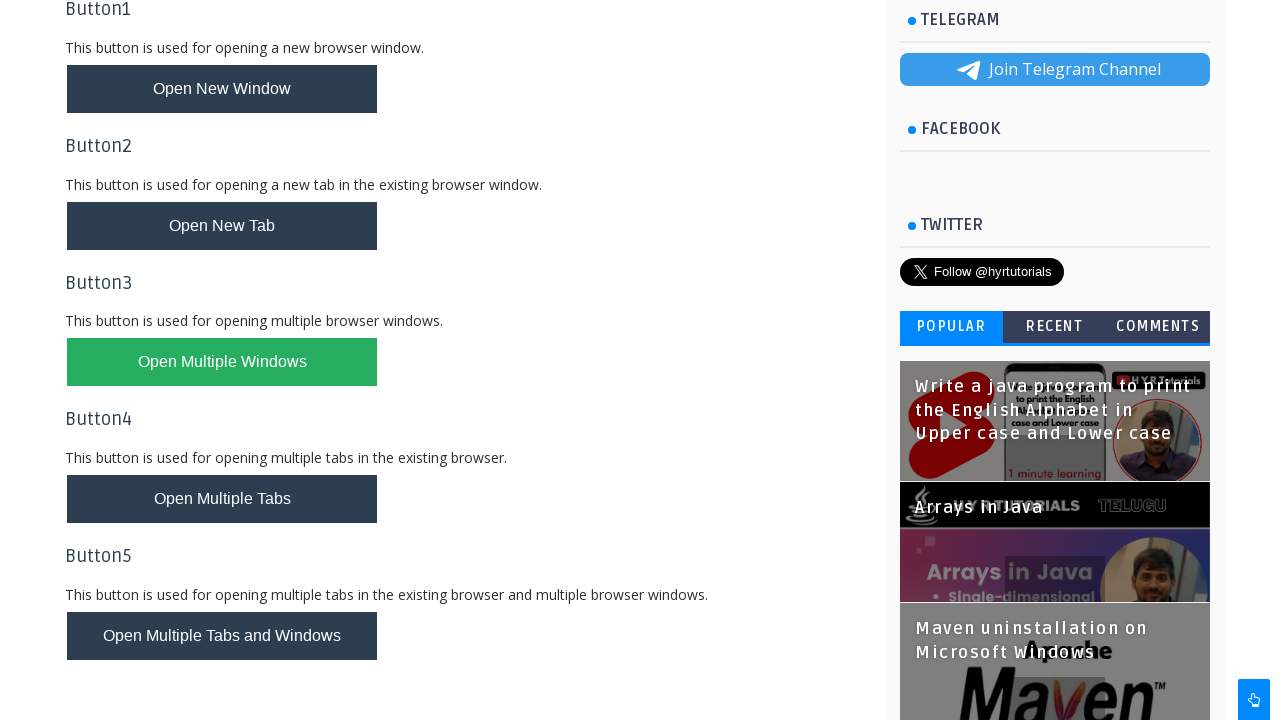